Navigates to calculator.net and scrolls to the bottom of the page using JavaScript execution

Starting URL: https://www.calculator.net/

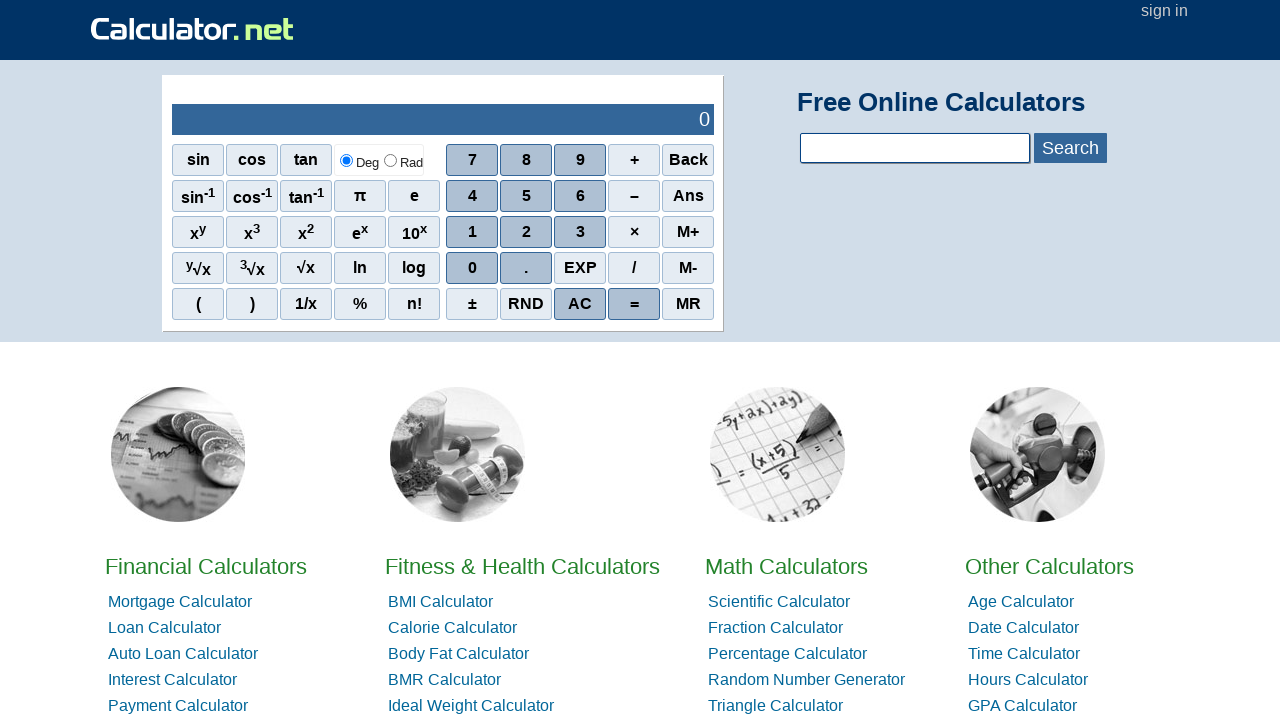

Navigated to calculator.net
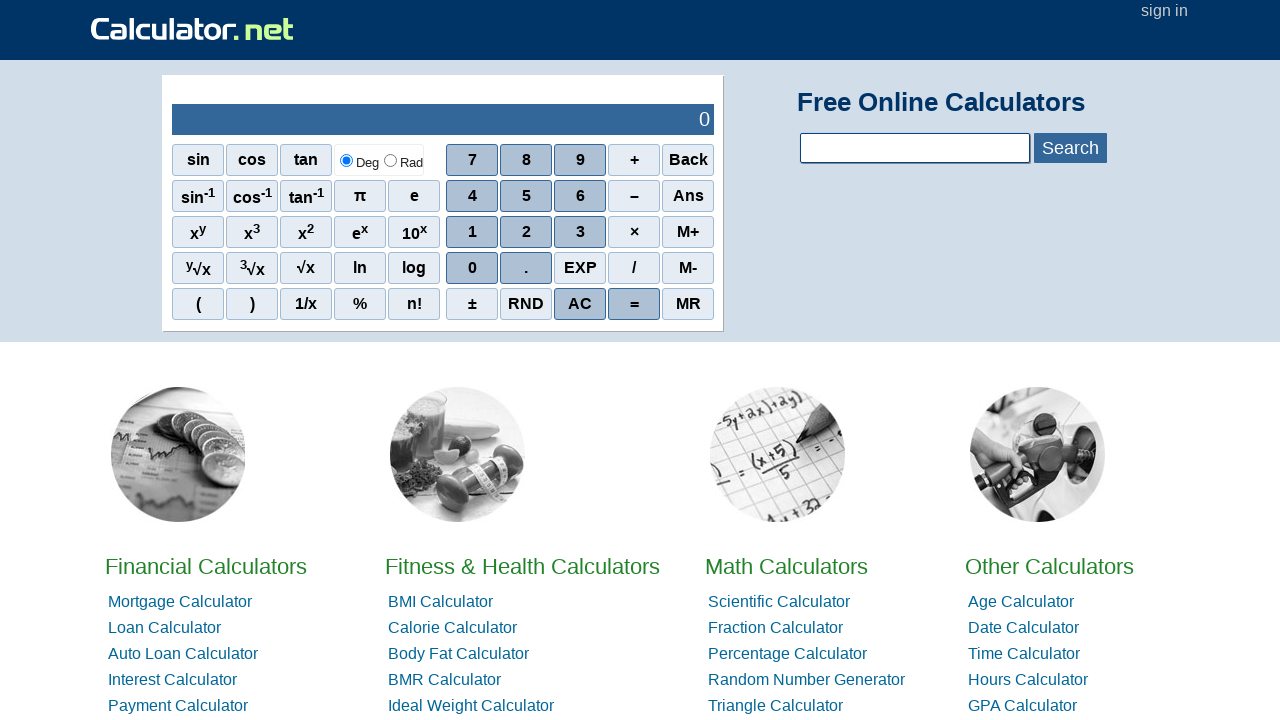

Scrolled to the bottom of the page using JavaScript
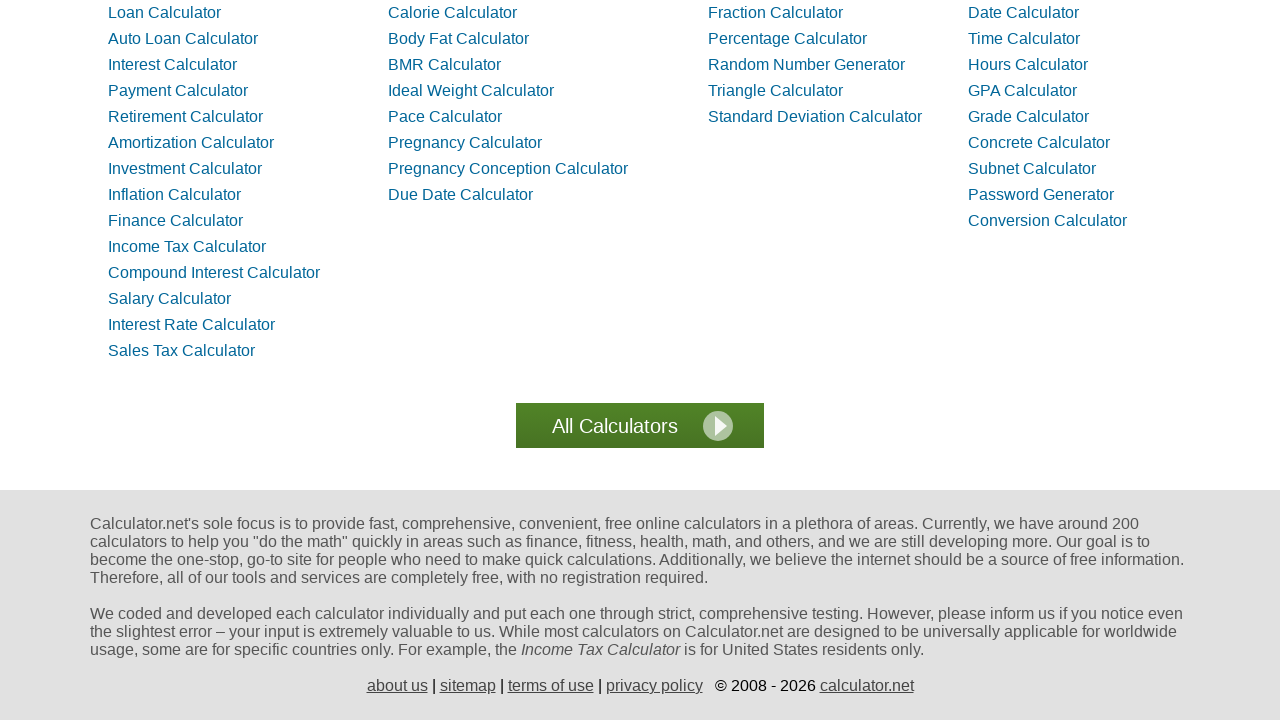

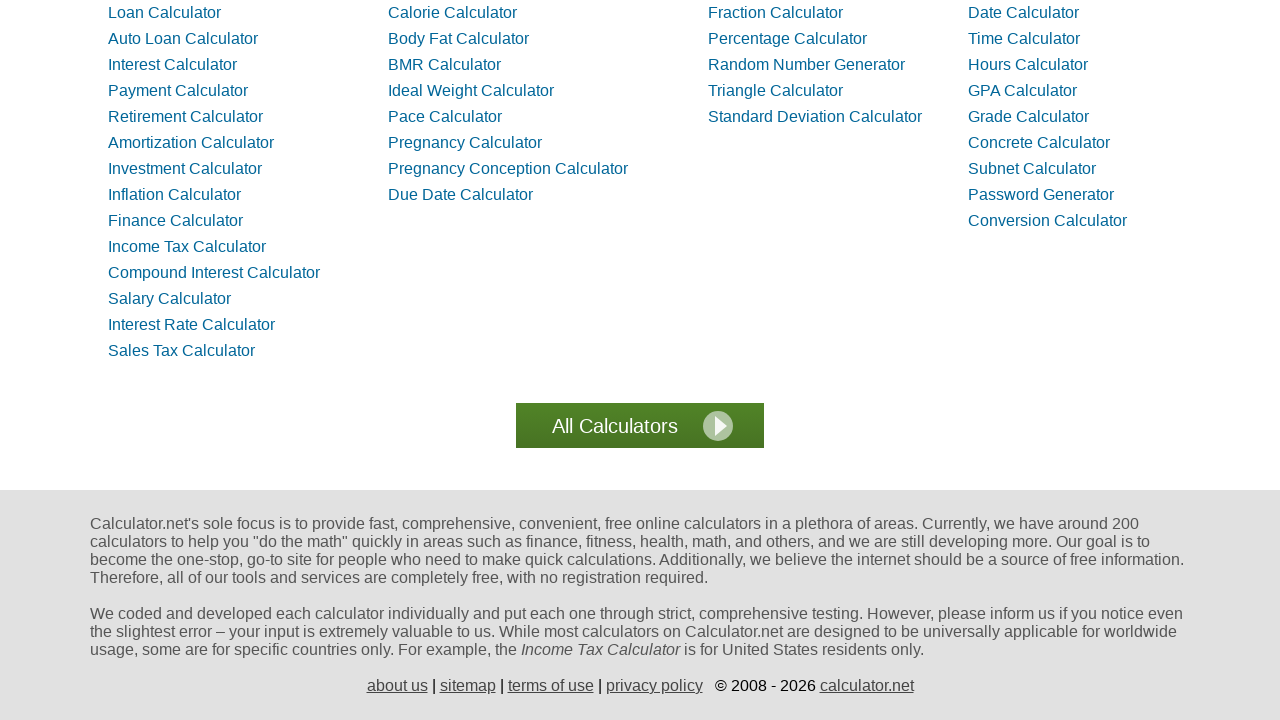